Tests window handling functionality by opening a new window, switching between parent and child windows, and verifying content in each window

Starting URL: https://the-internet.herokuapp.com/

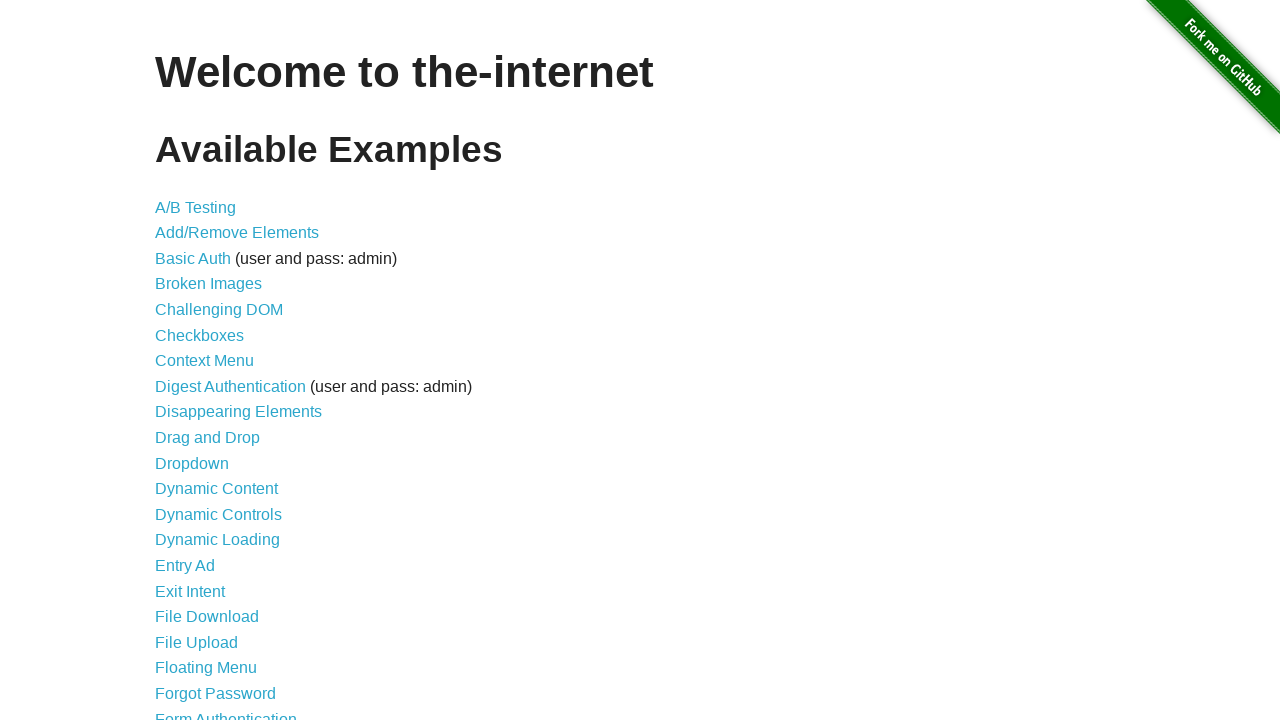

Clicked on Multiple Windows link at (218, 369) on xpath=//a[text()='Multiple Windows']
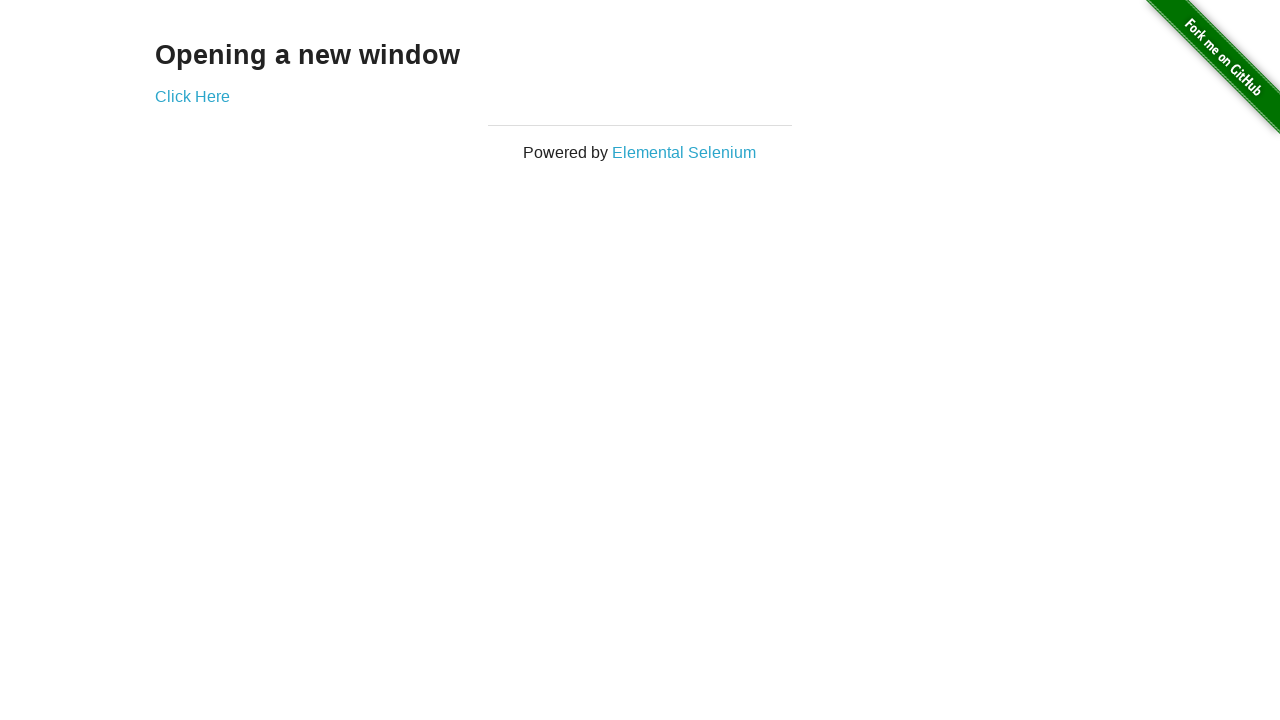

Clicked 'Click Here' link to open new window at (192, 96) on xpath=//a[text()='Click Here']
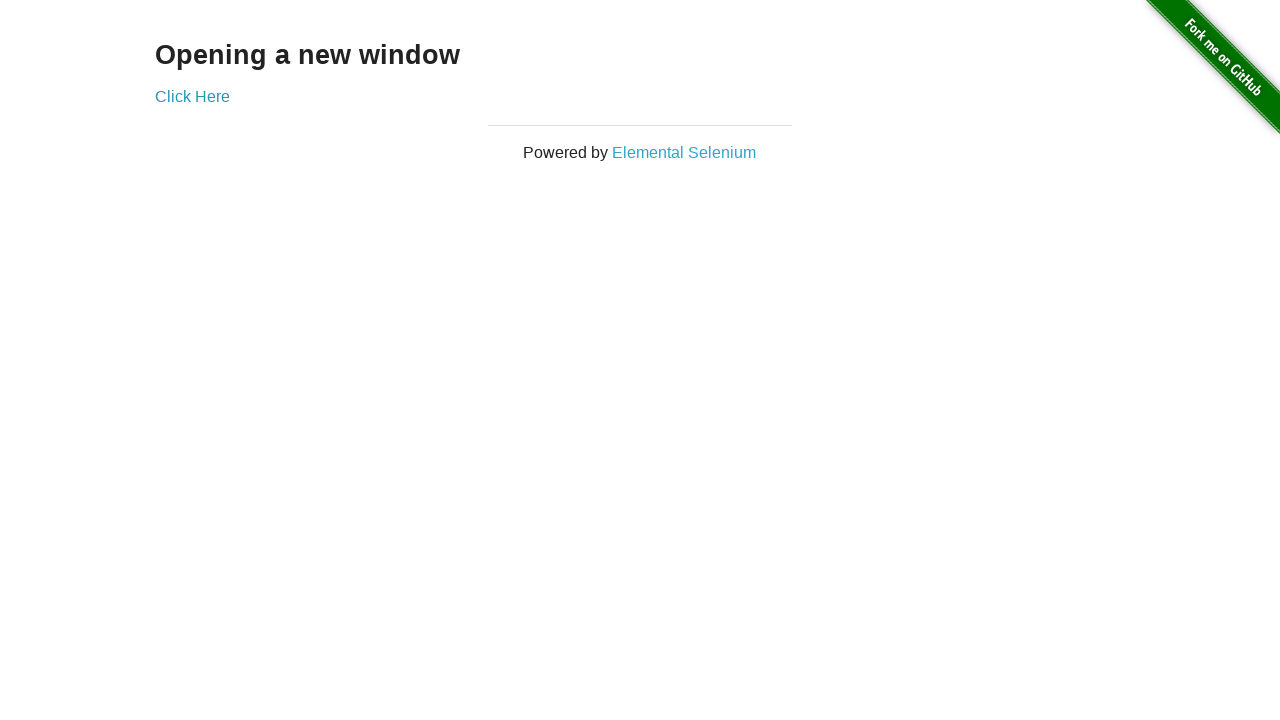

New window/tab opened and captured
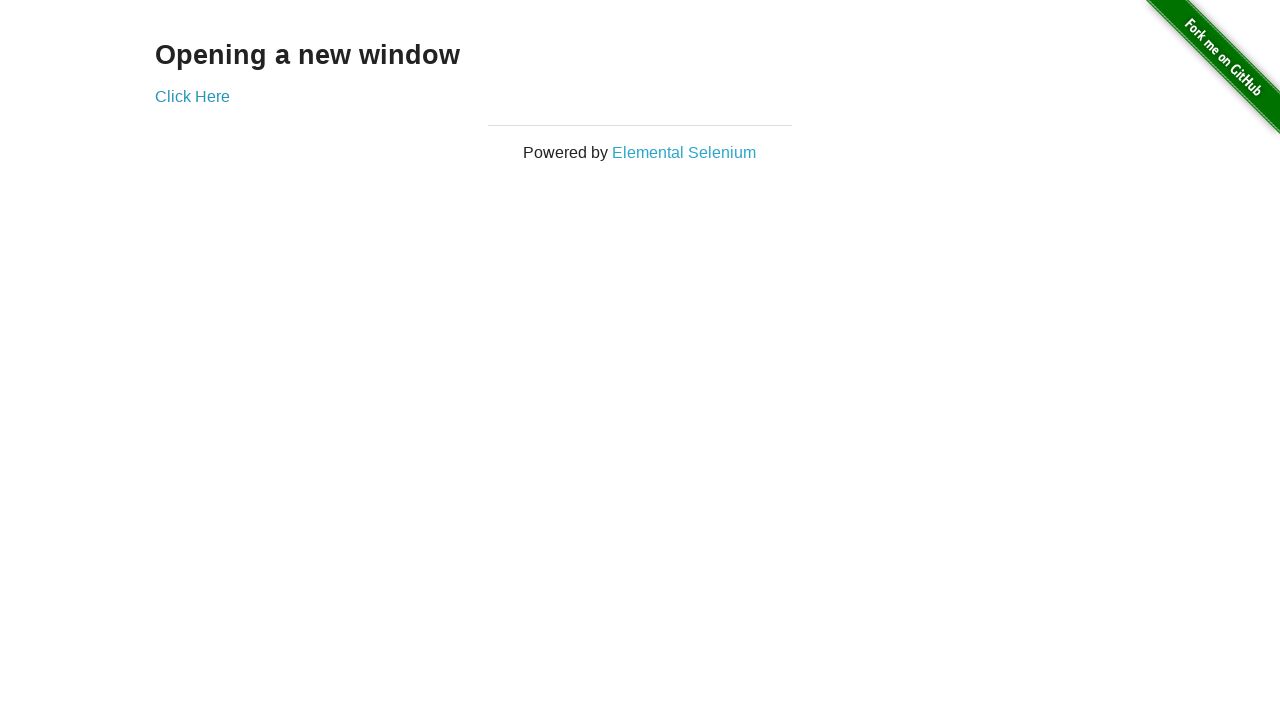

New page loaded completely
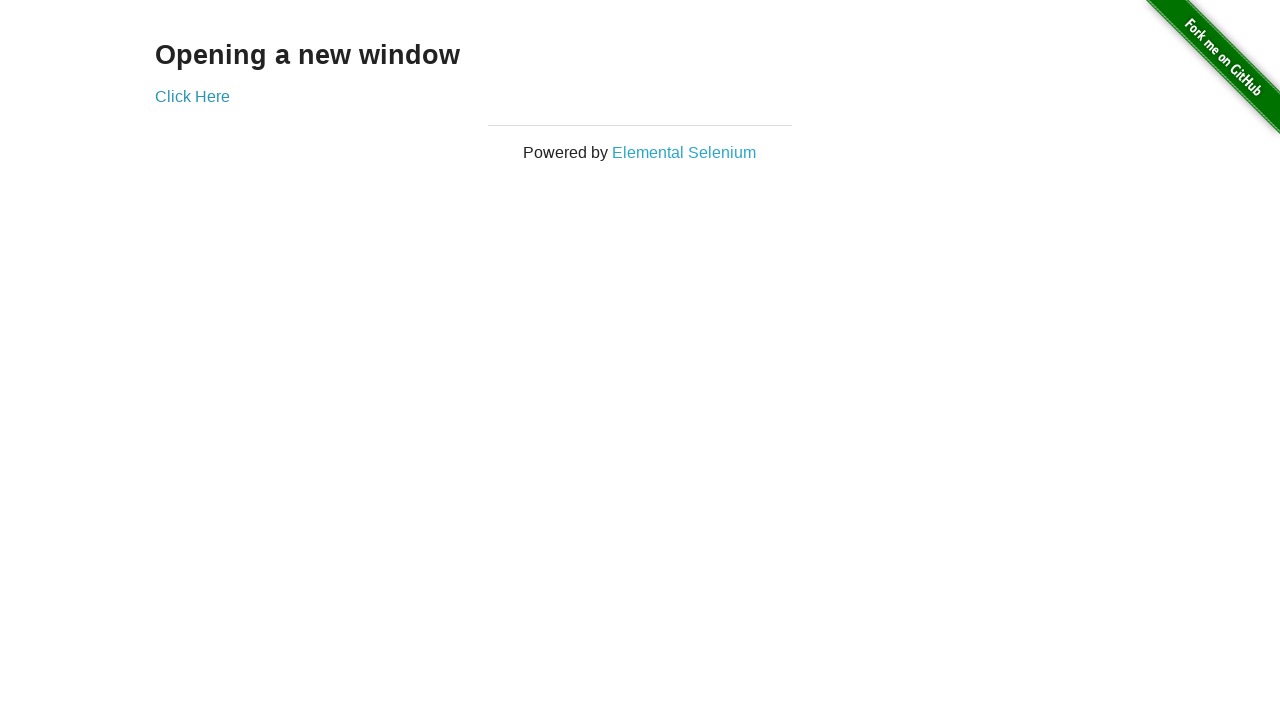

Retrieved text from child window: 'New Window'
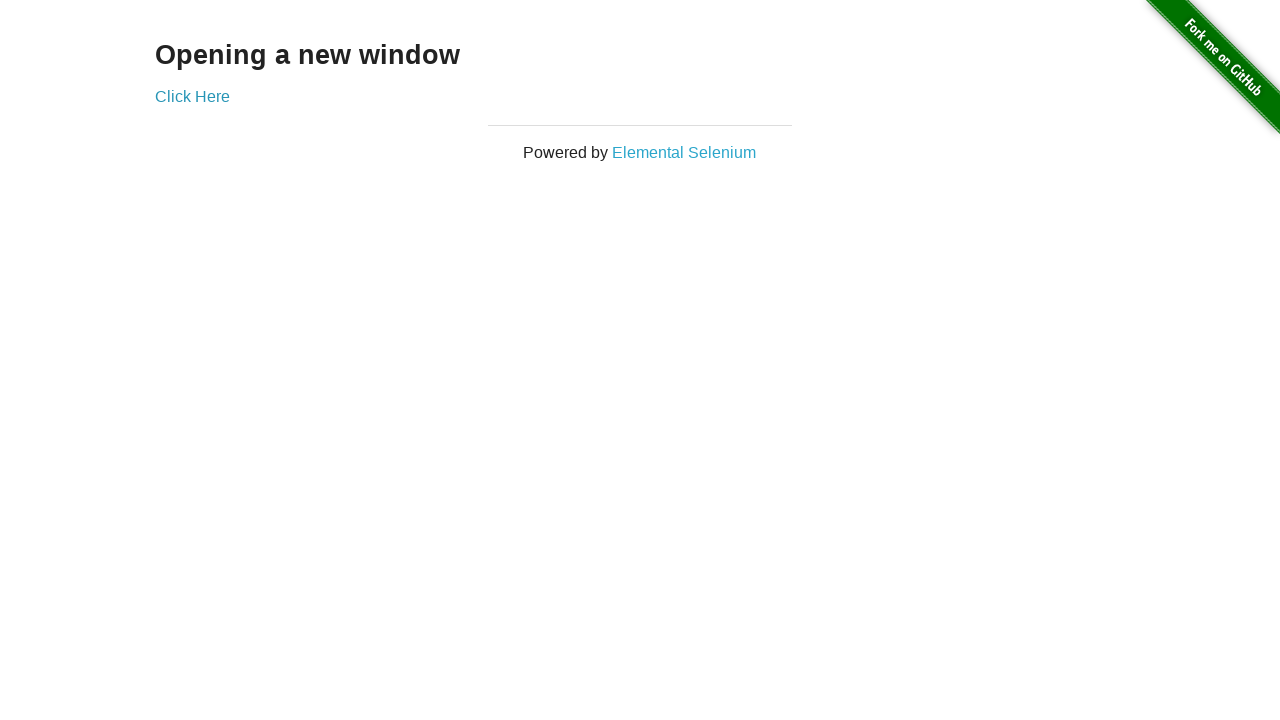

Retrieved text from parent window: 'Opening a new window'
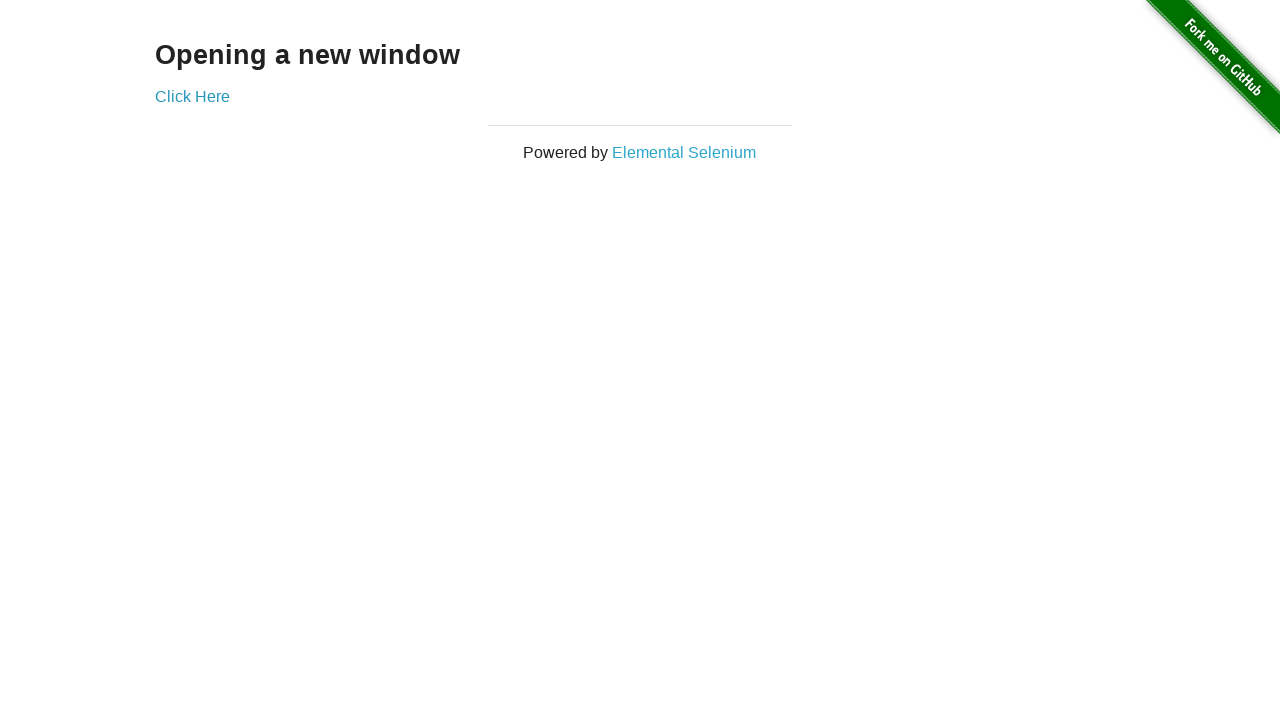

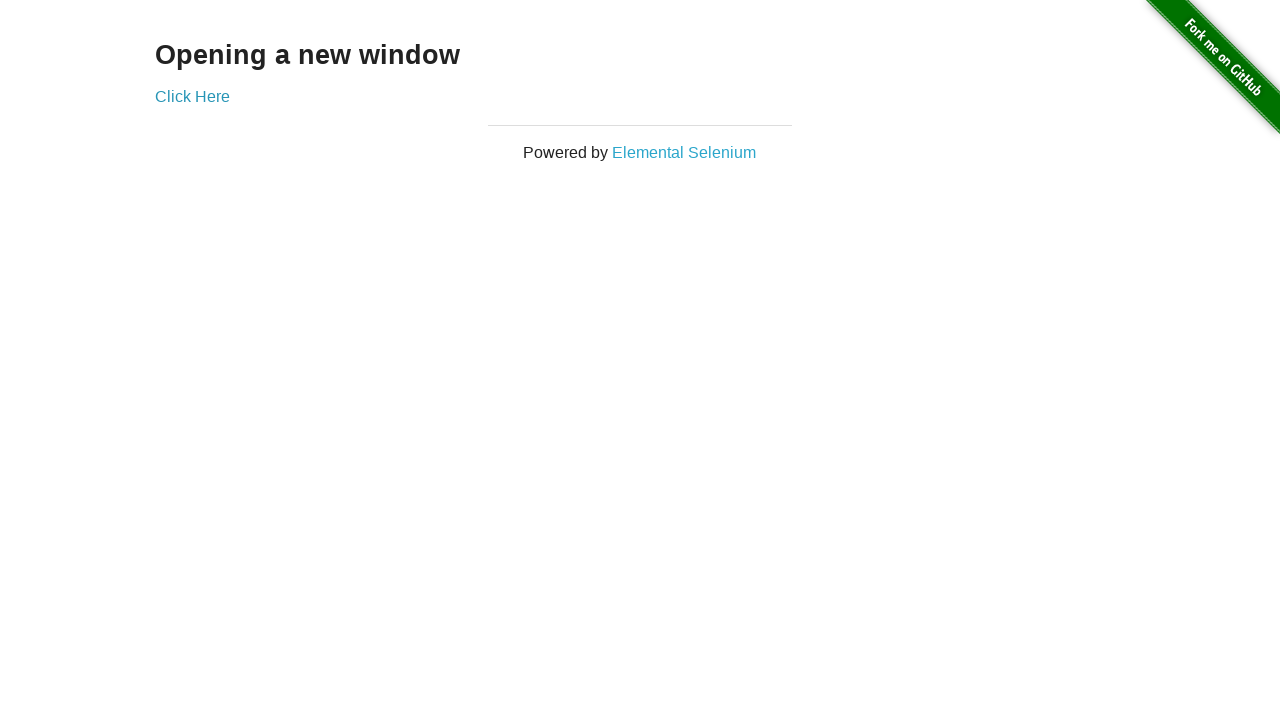